Tests dropdown selection functionality by selecting options from a currency dropdown using both index-based and text-based selection methods

Starting URL: https://rahulshettyacademy.com/dropdownsPractise/

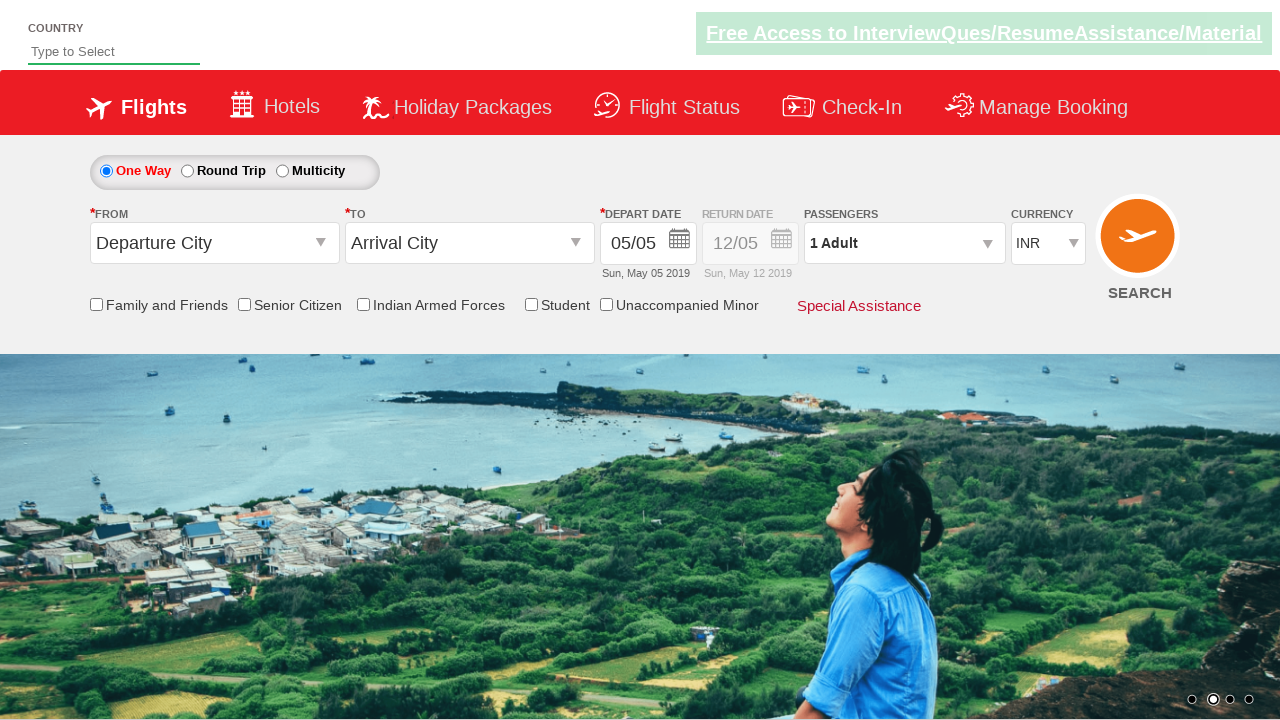

Currency dropdown selector became available
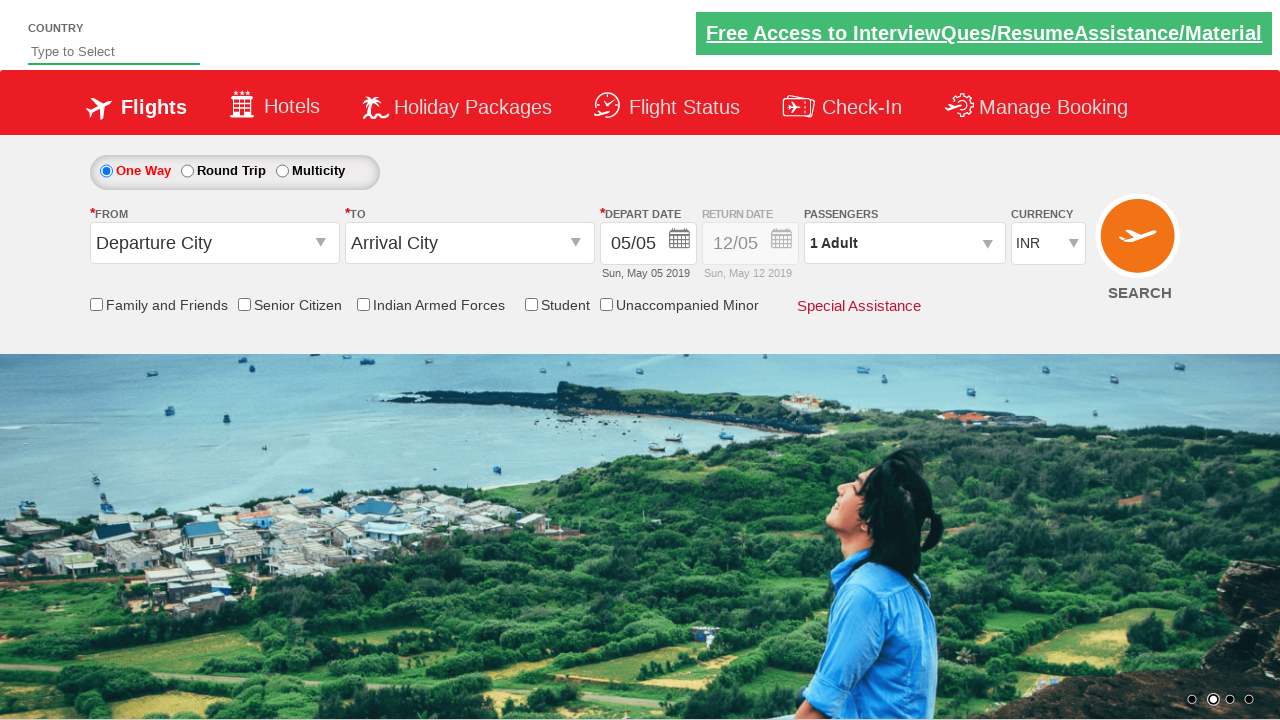

Selected currency dropdown option by index 3 (4th option) on #ctl00_mainContent_DropDownListCurrency
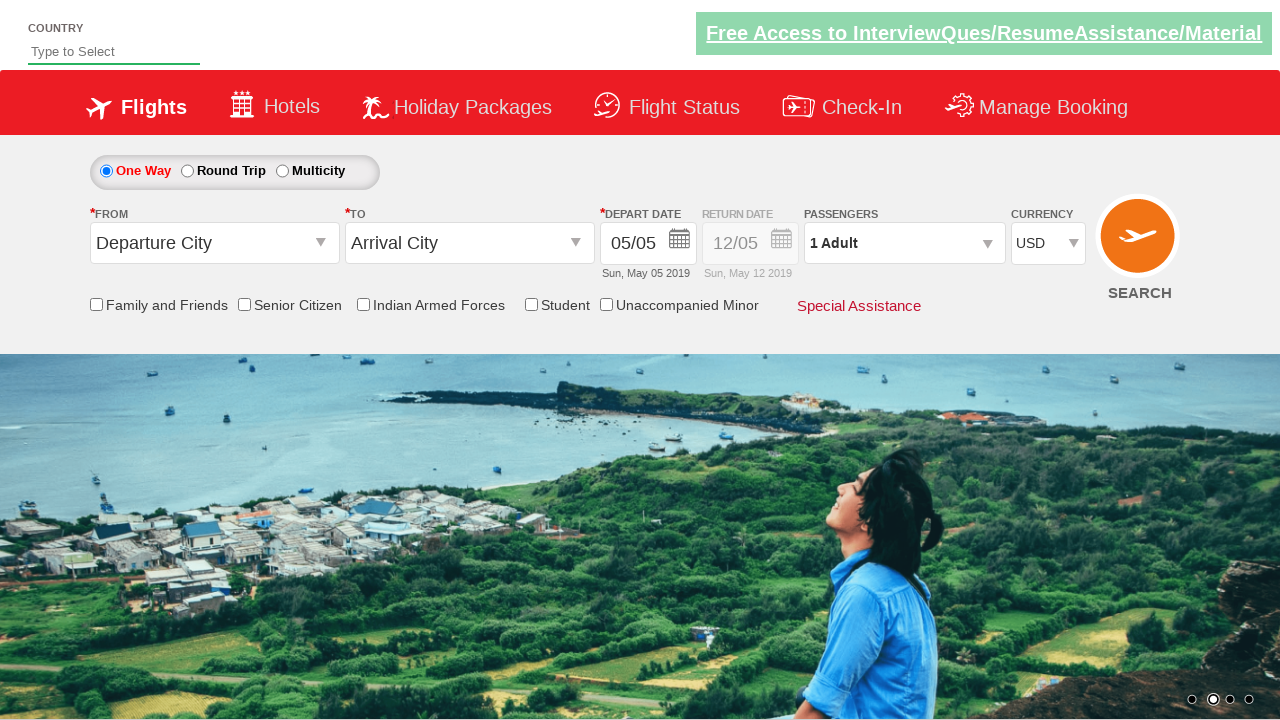

Selected currency dropdown option by text 'INR' on #ctl00_mainContent_DropDownListCurrency
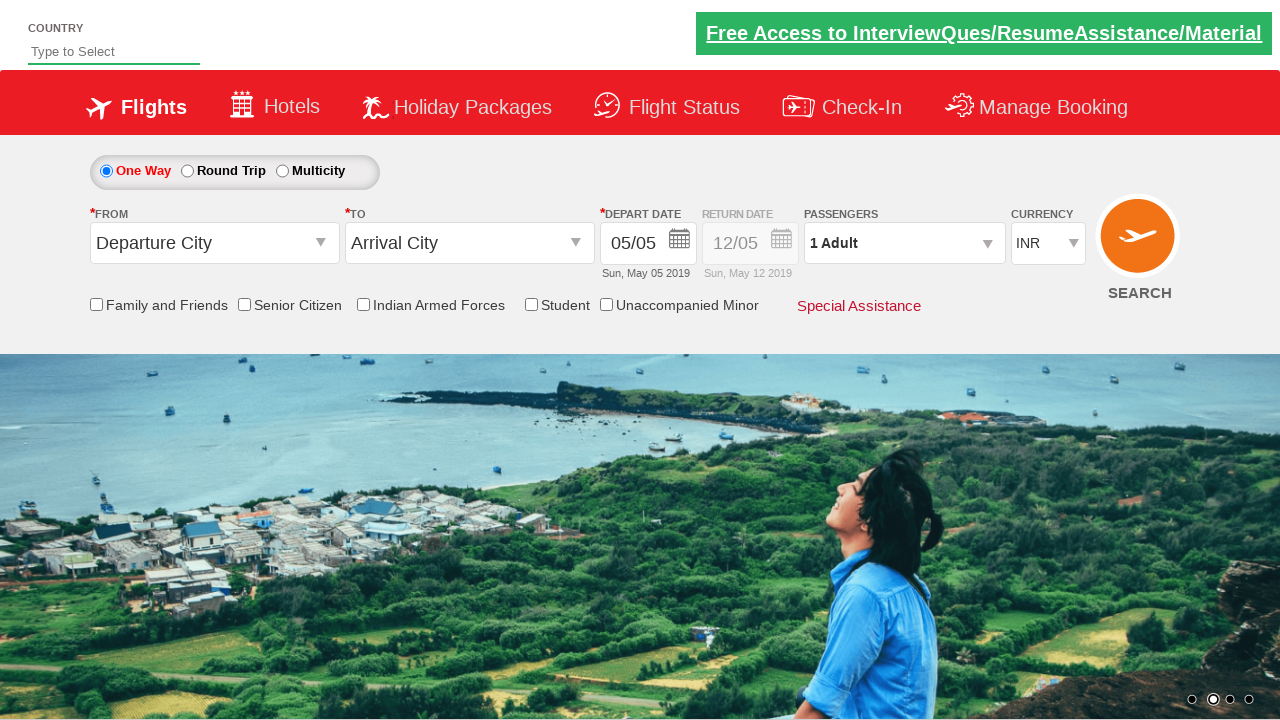

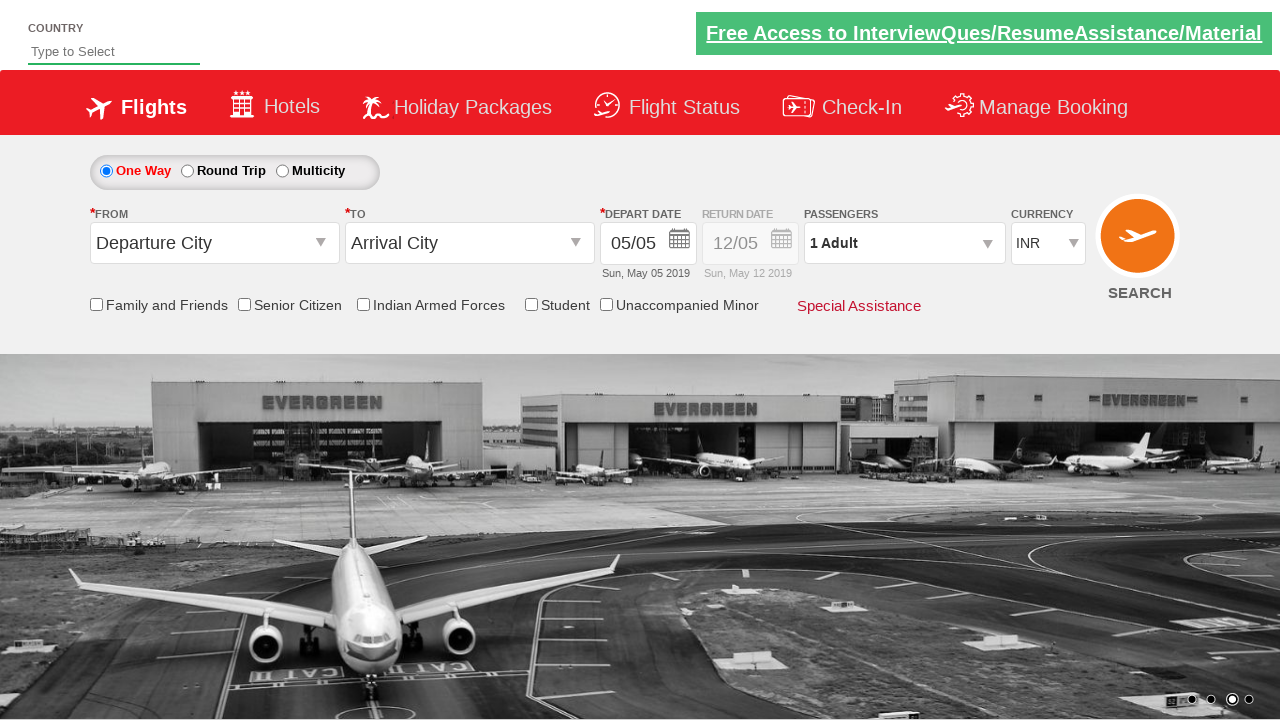